Tests the search functionality on TataCliq e-commerce website by clicking the search field, entering a product name, and pressing Enter to search

Starting URL: https://www.tatacliq.com

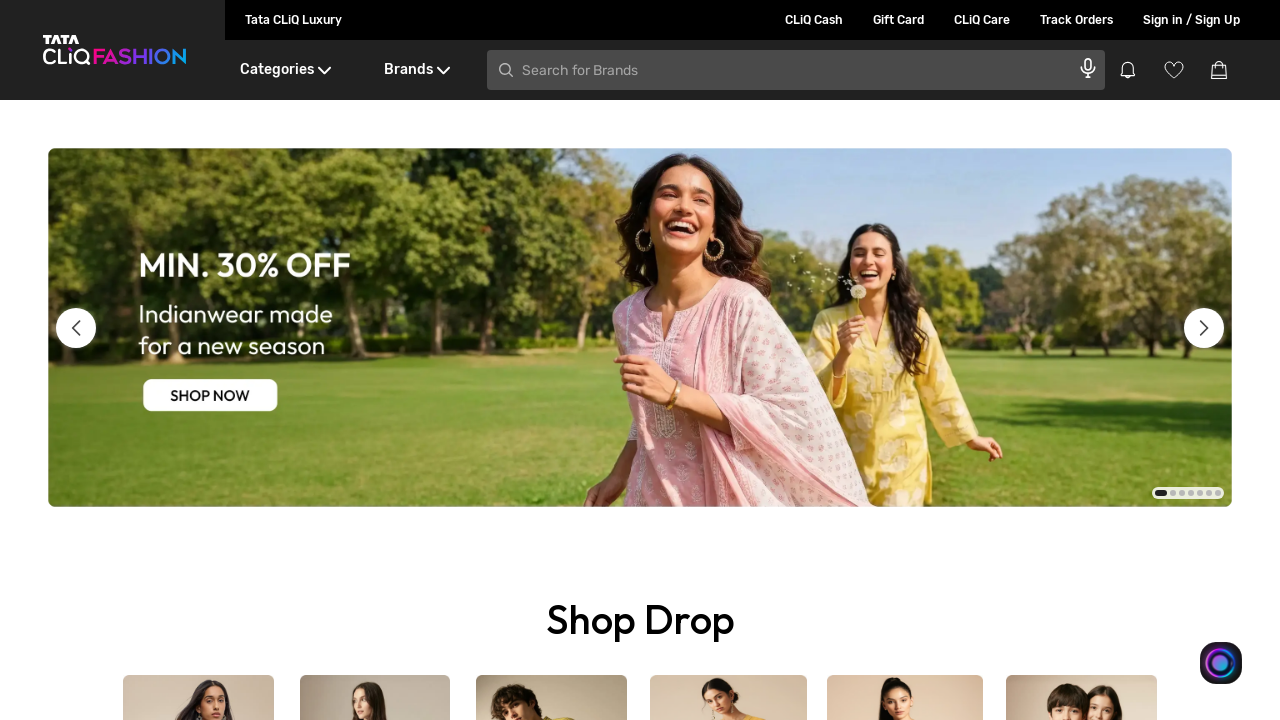

Clicked on the search text field at (796, 70) on input[type='search']
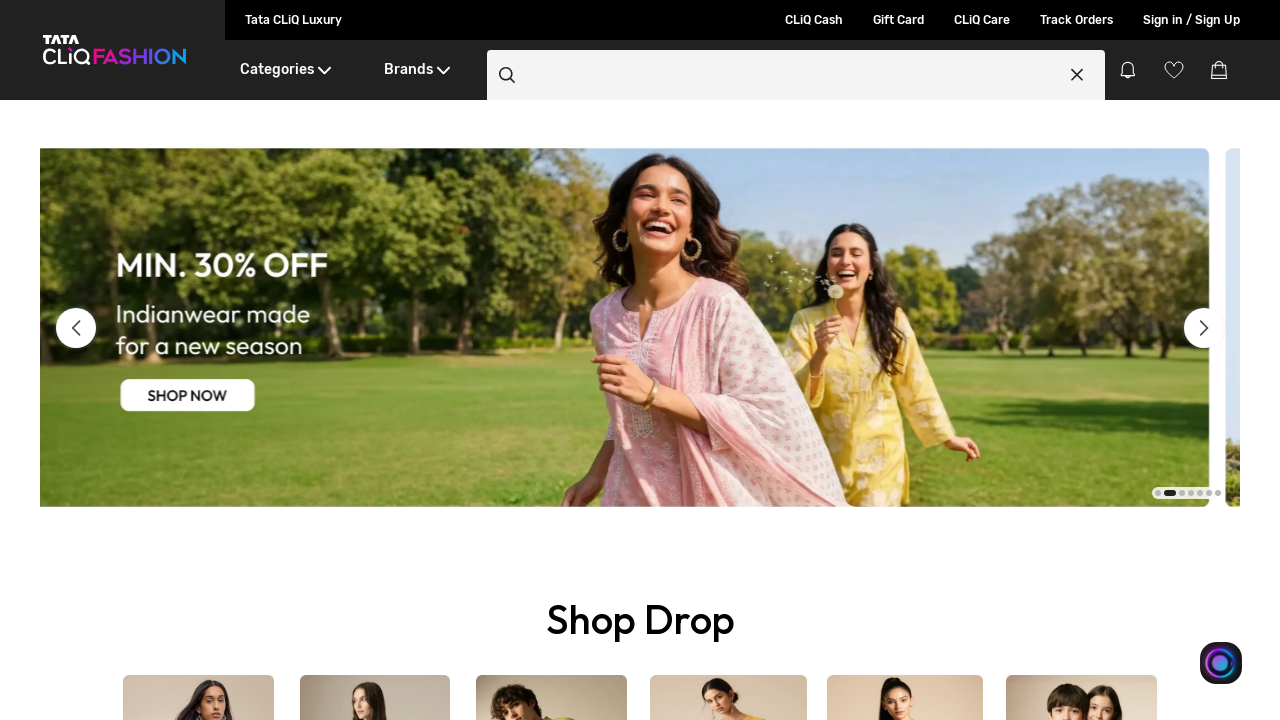

Entered 'wireless headphones' in search field on input[type='search']
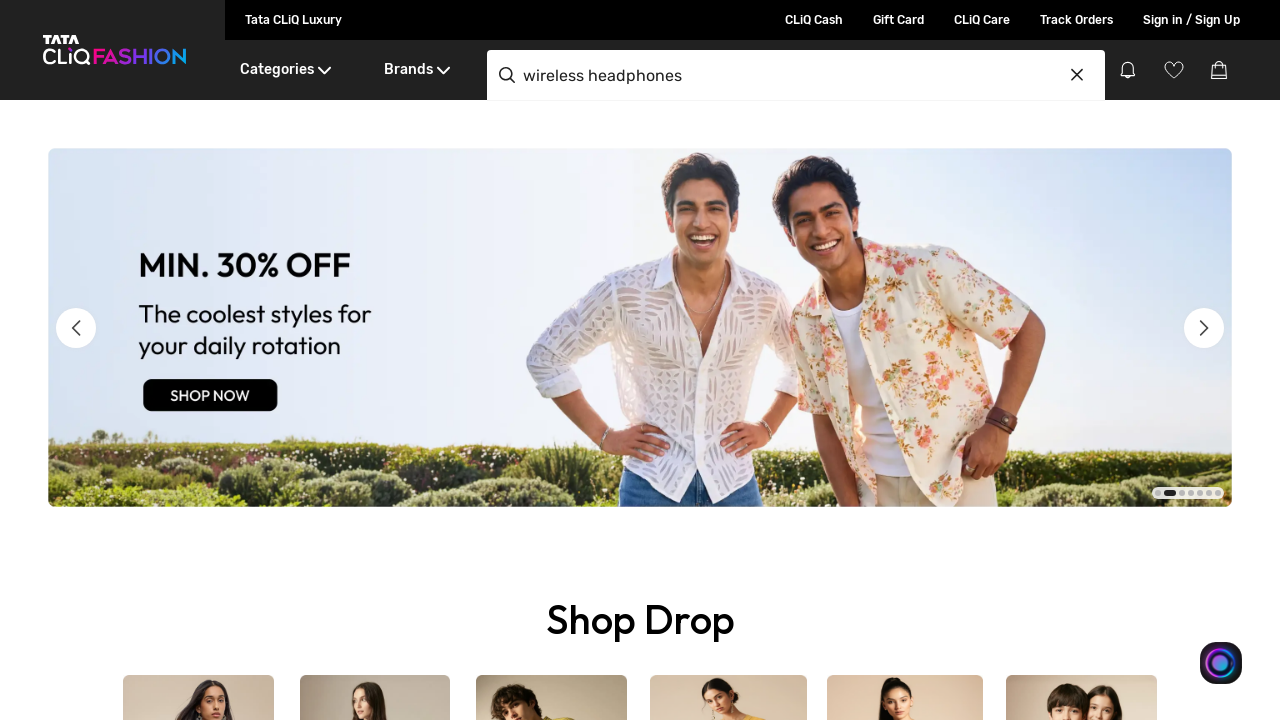

Pressed Enter to submit search query on input[type='search']
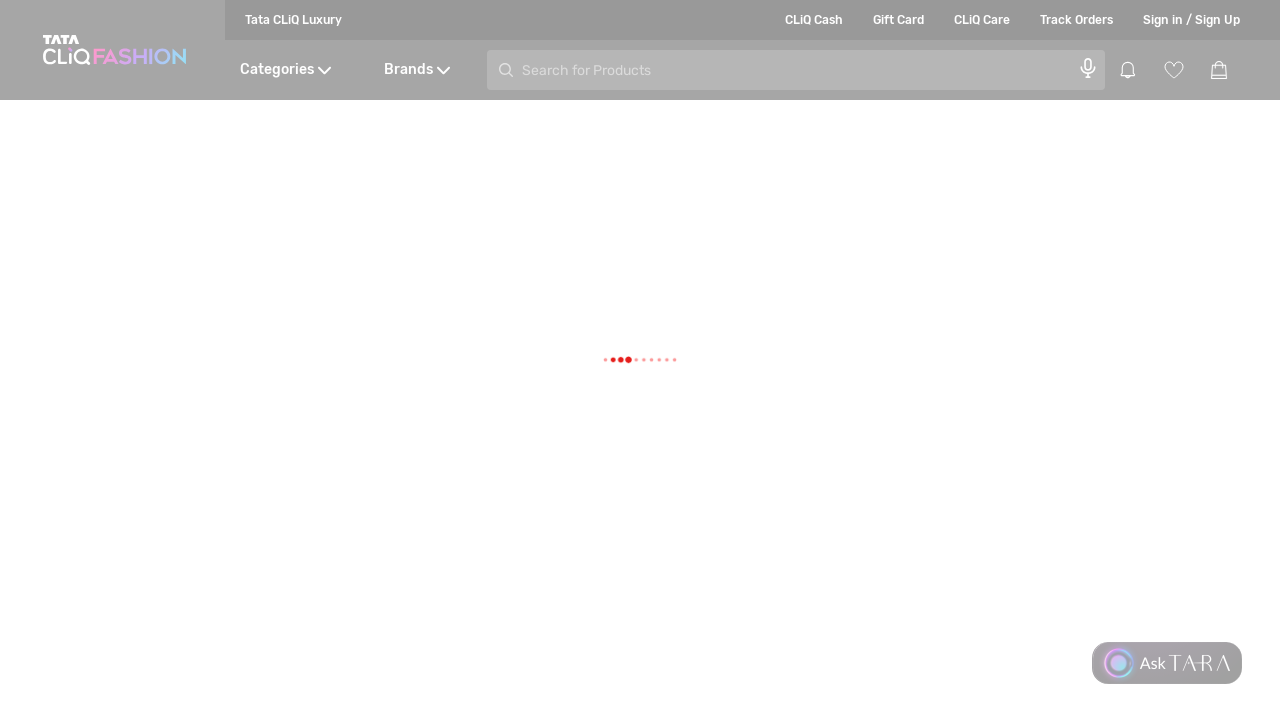

Search results page loaded successfully
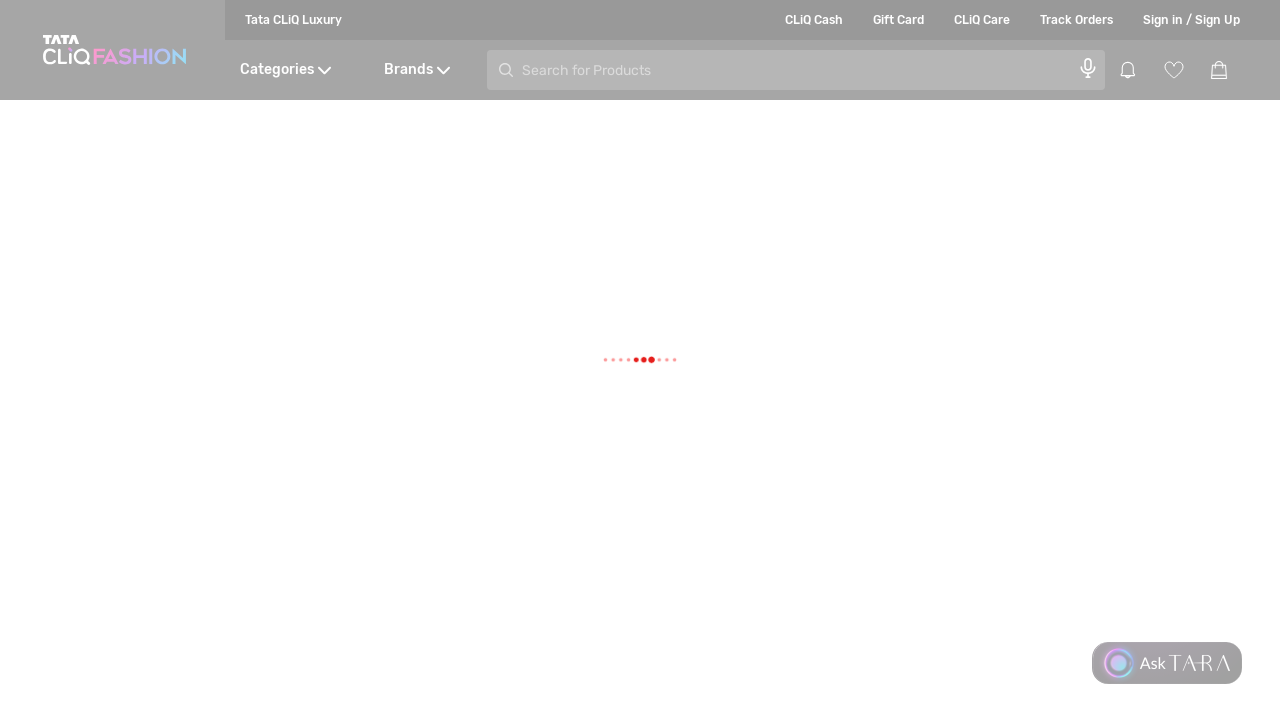

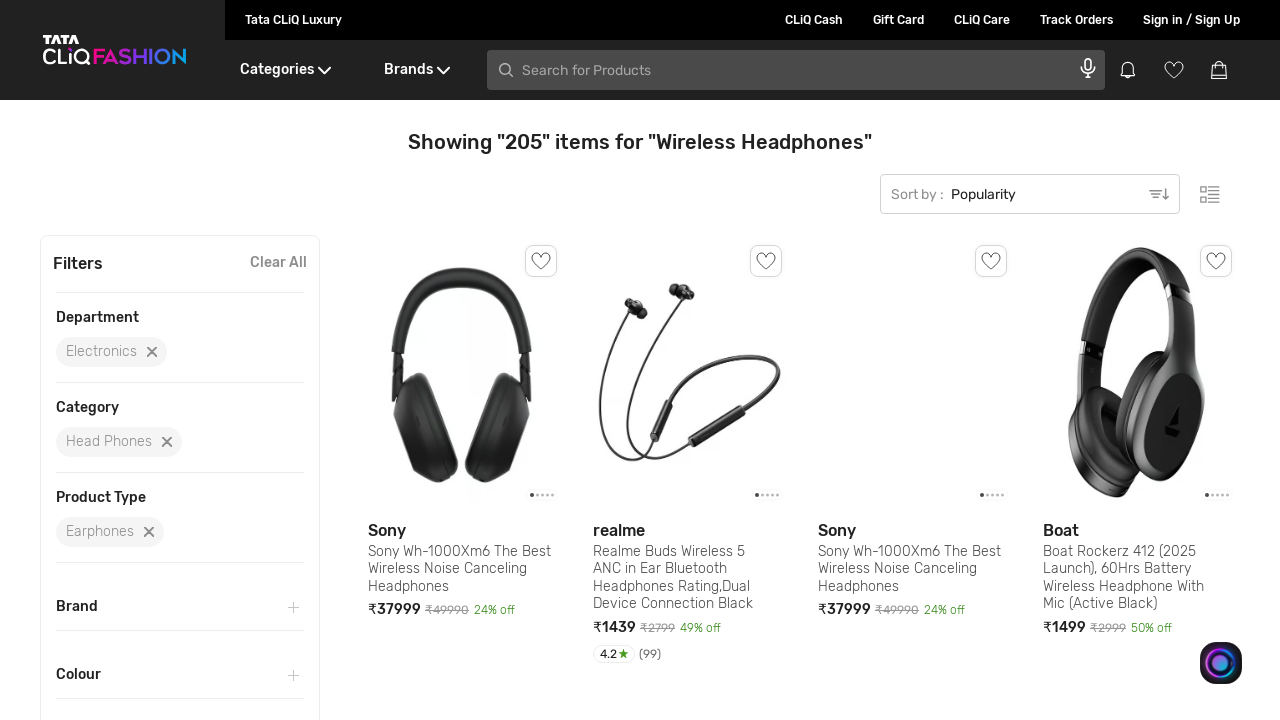